Tests the Asana campaign page by filling an email input field using React-specific locators and verifying elements with specific class names are present.

Starting URL: https://asana.com/campaign/fac/think

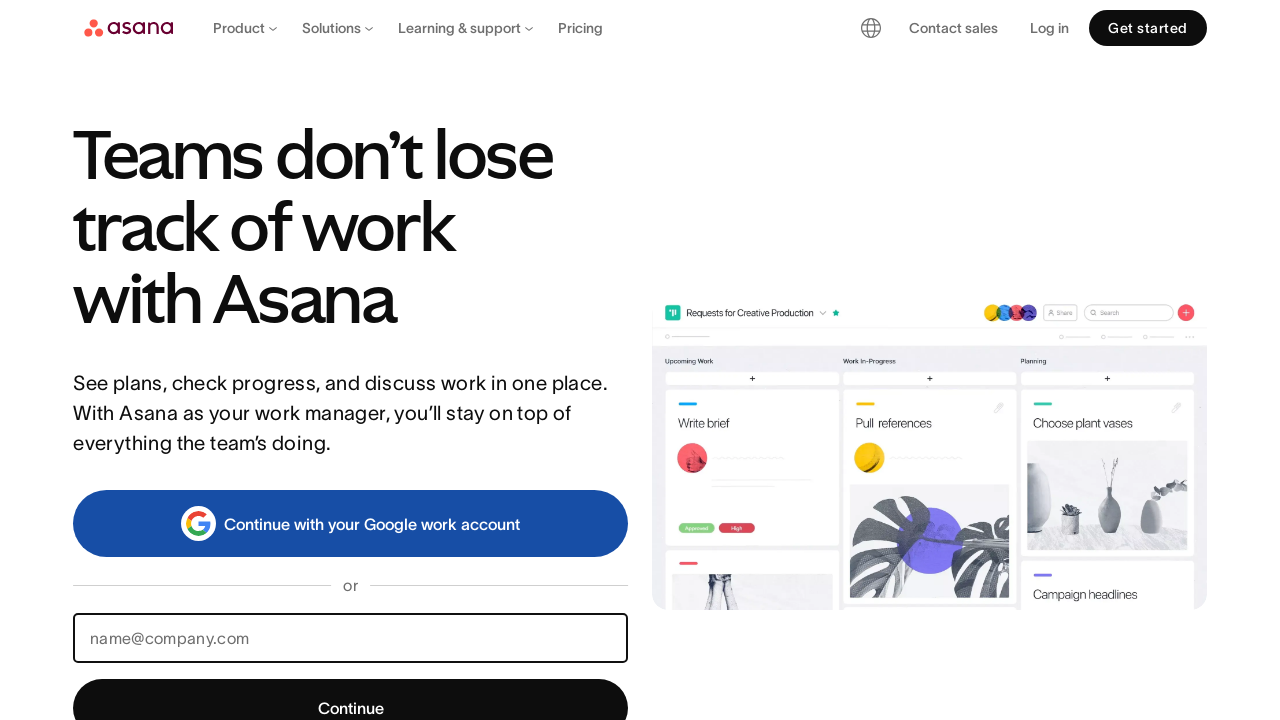

Filled email input field with 'testuser2024@gmail.com' using React locator on _react=input[name='email']
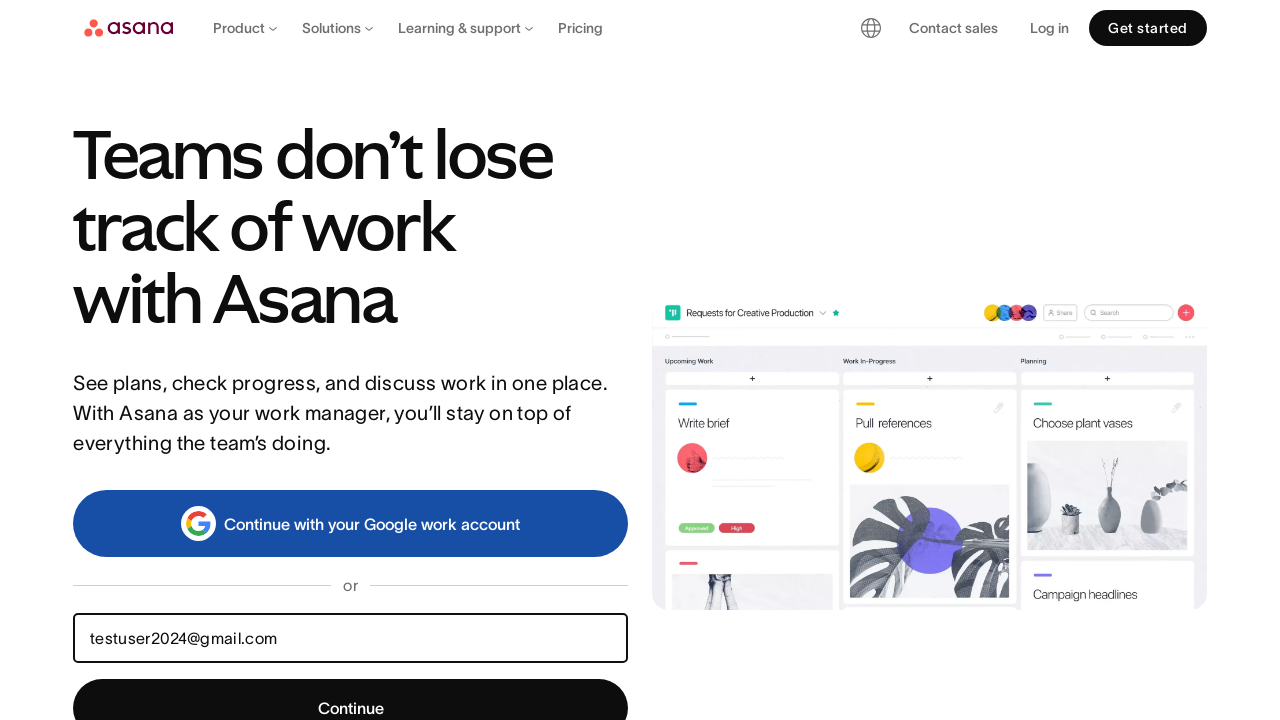

Waited for element with className '-white' to be present
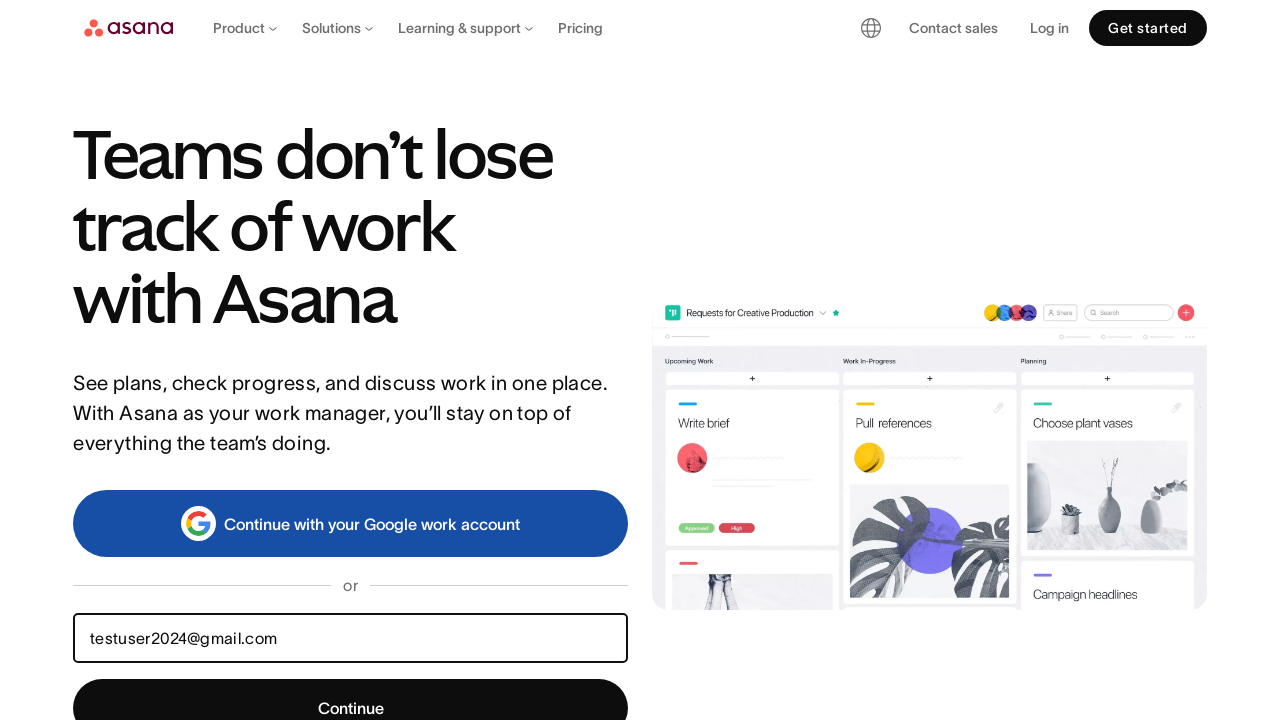

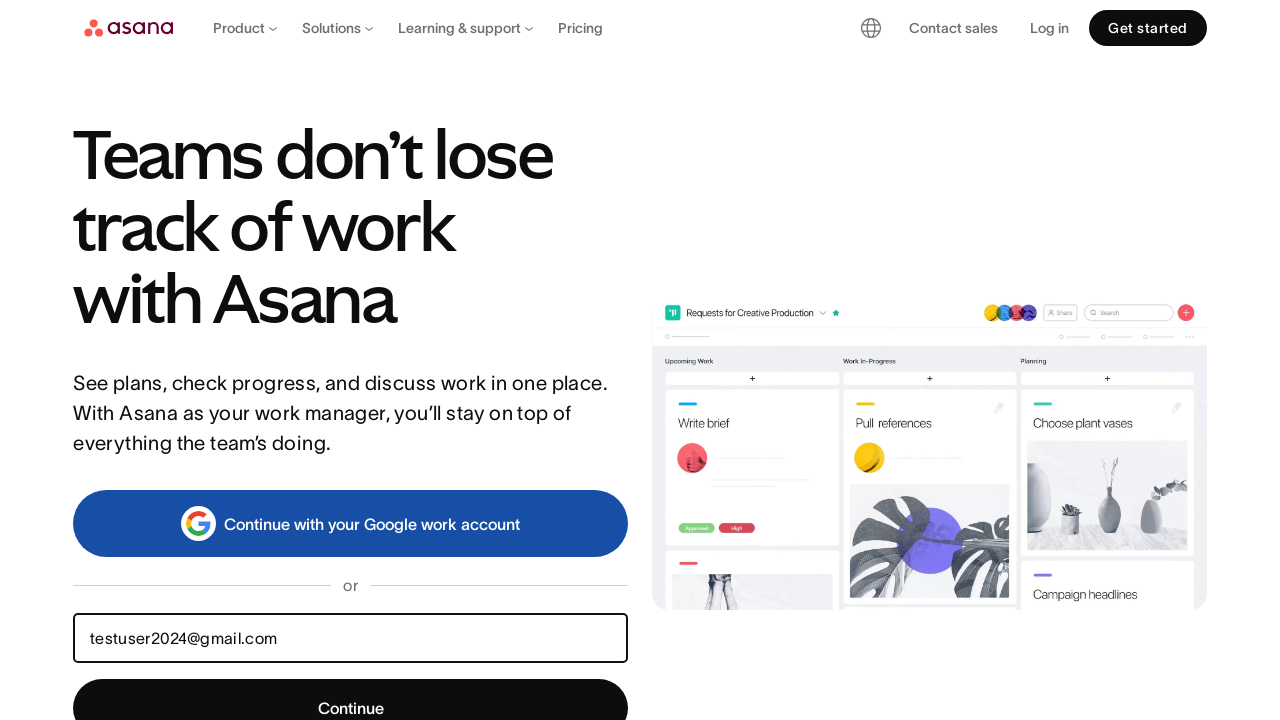